Tests alert handling functionality by clicking an alert button, verifying the alert text contains "Hello", and dismissing the alert

Starting URL: https://rahulshettyacademy.com/AutomationPractice/

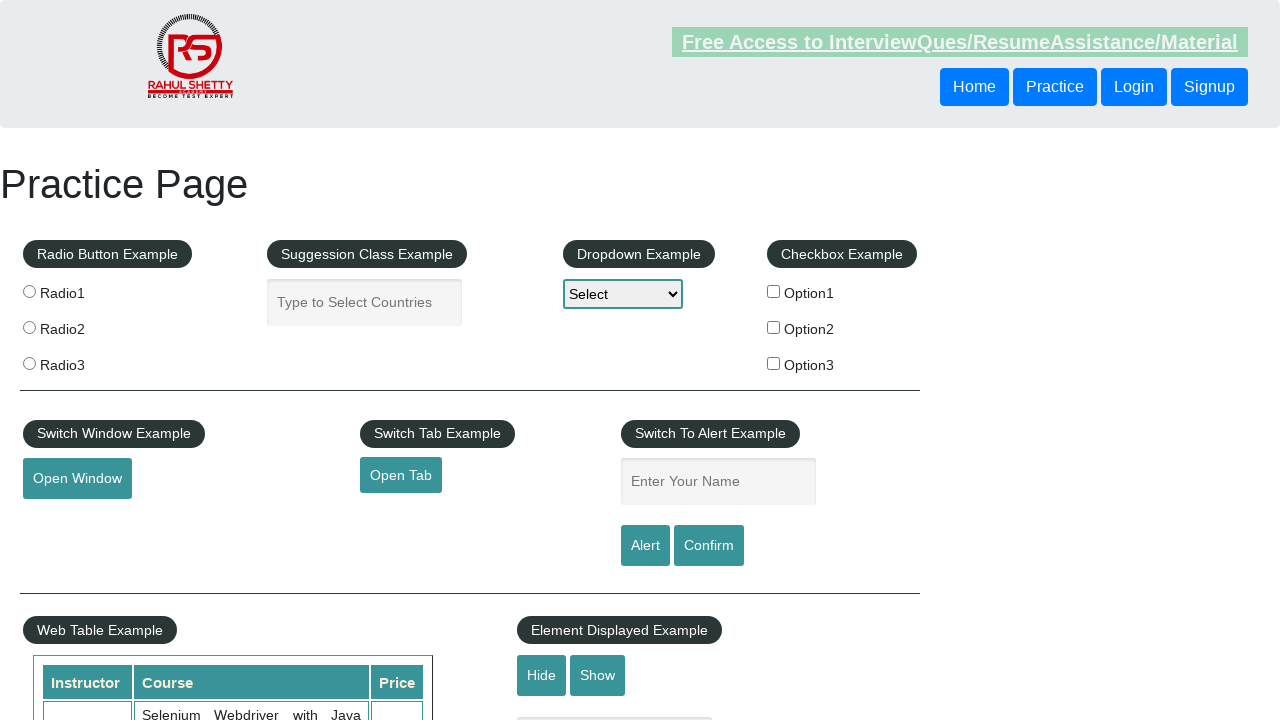

Clicked alert button to trigger alert dialog at (645, 546) on #alertbtn
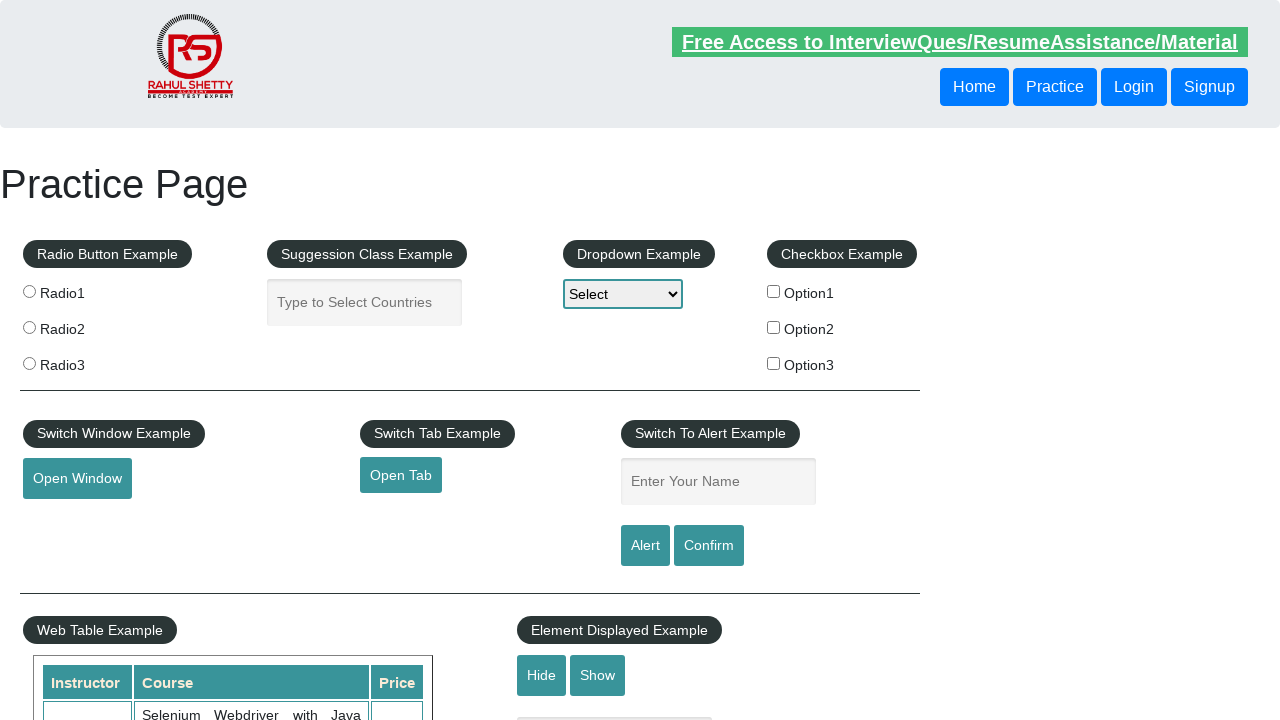

Set up dialog handler to accept alerts containing 'Hello' and dismiss others
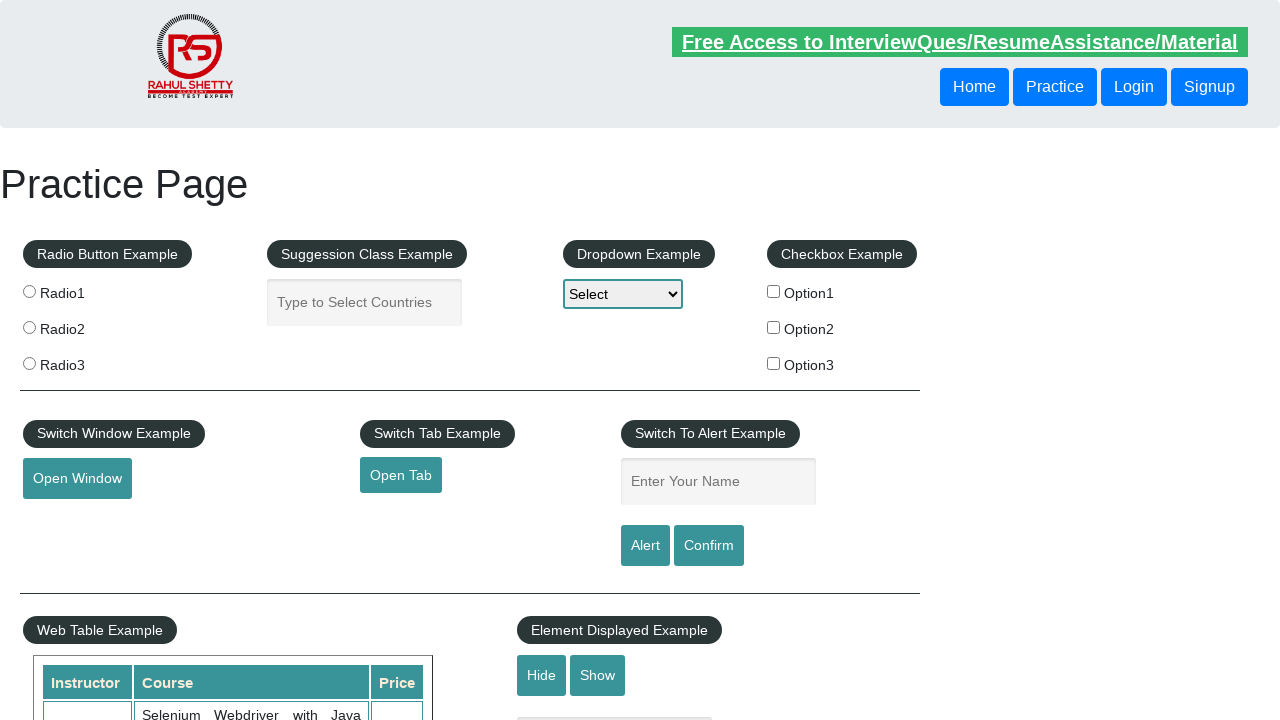

Clicked alert button again to trigger the dialog handler at (645, 546) on #alertbtn
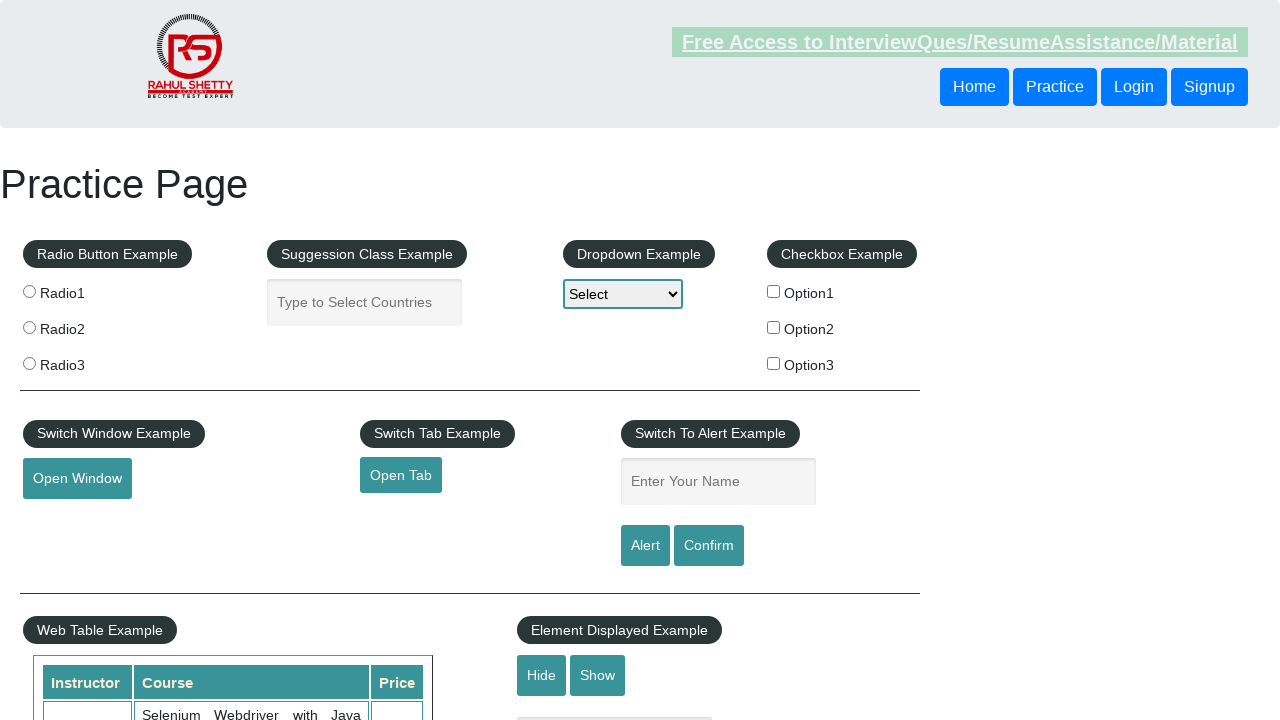

Waited for alert interaction to complete
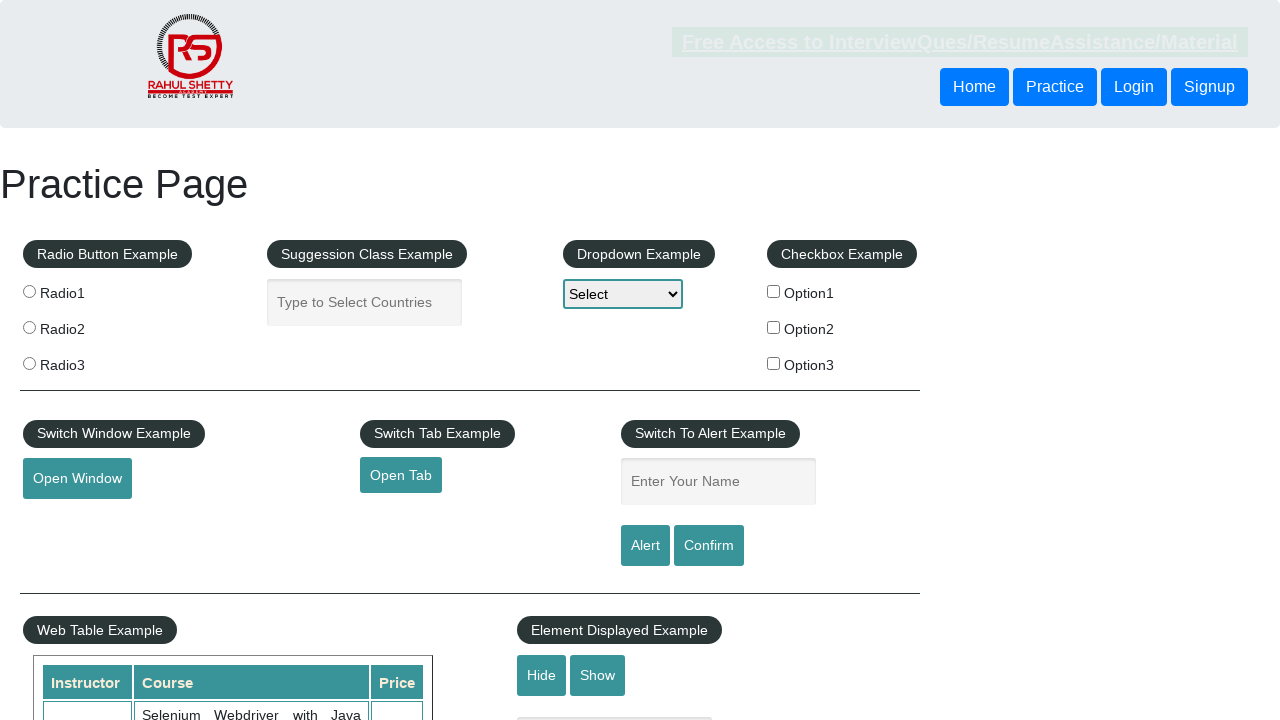

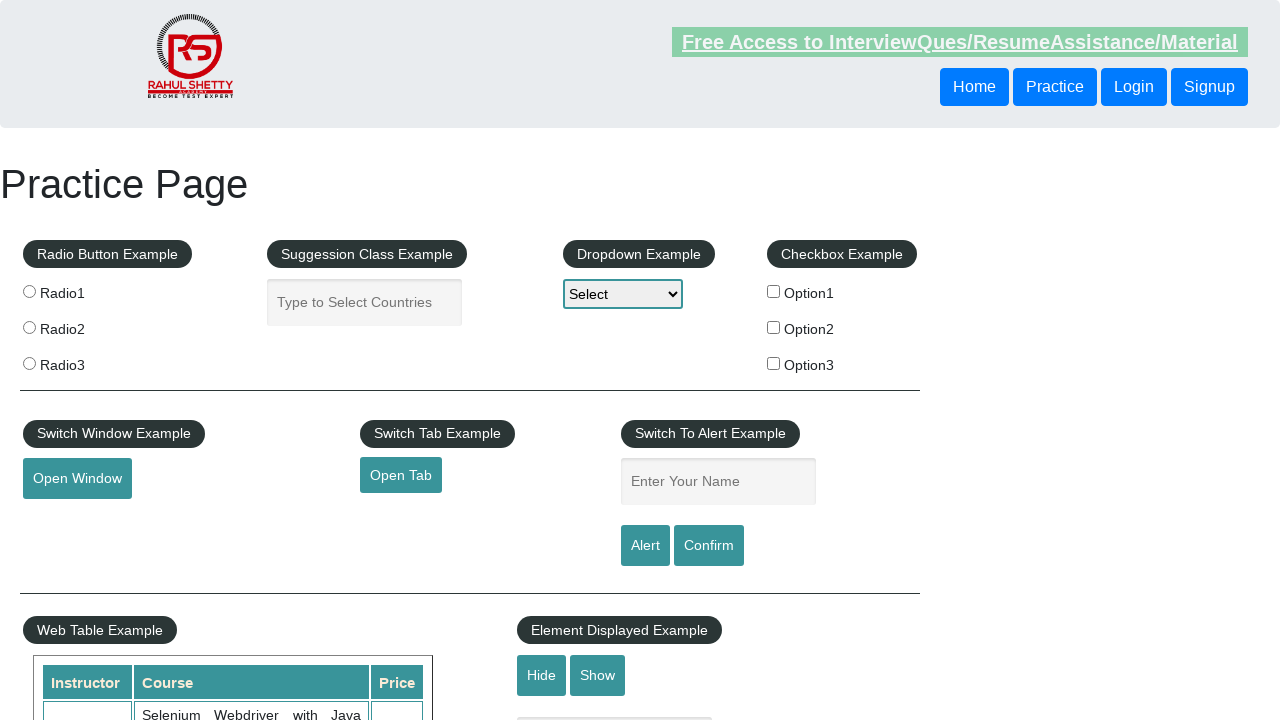